Tests that the browser back button works correctly with filters

Starting URL: https://demo.playwright.dev/todomvc

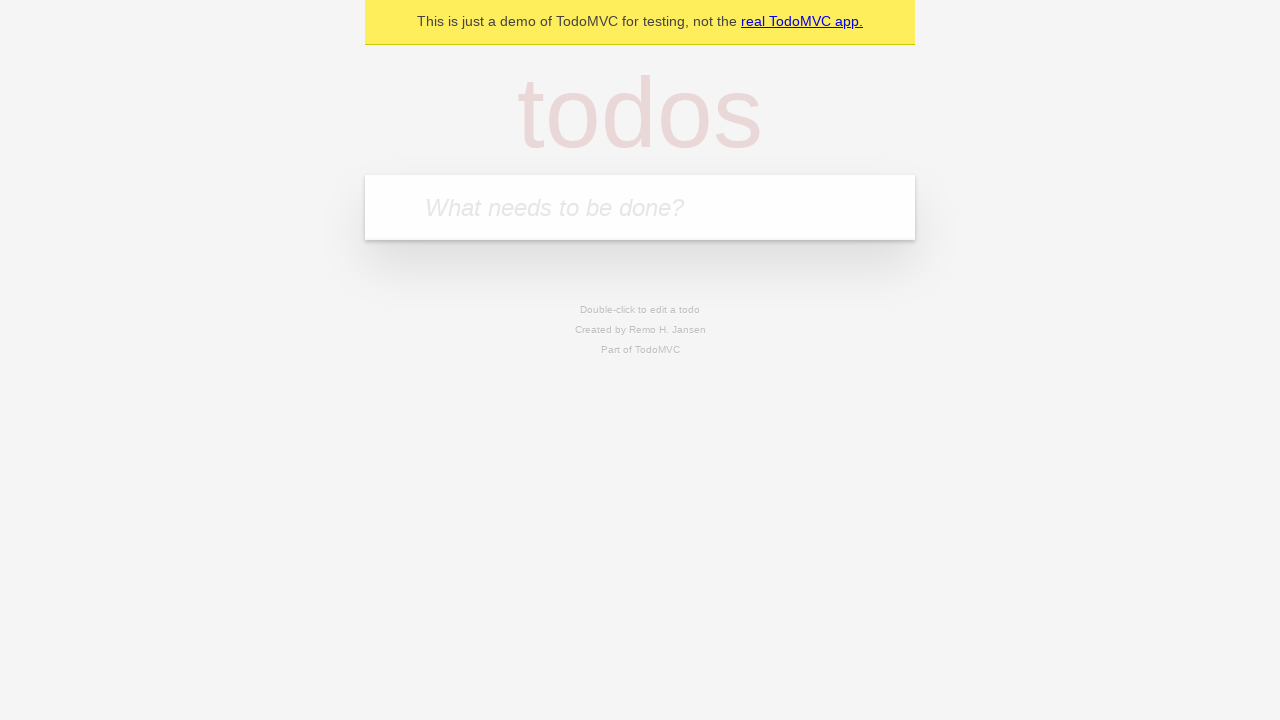

Filled todo input with 'buy some cheese' on internal:attr=[placeholder="What needs to be done?"i]
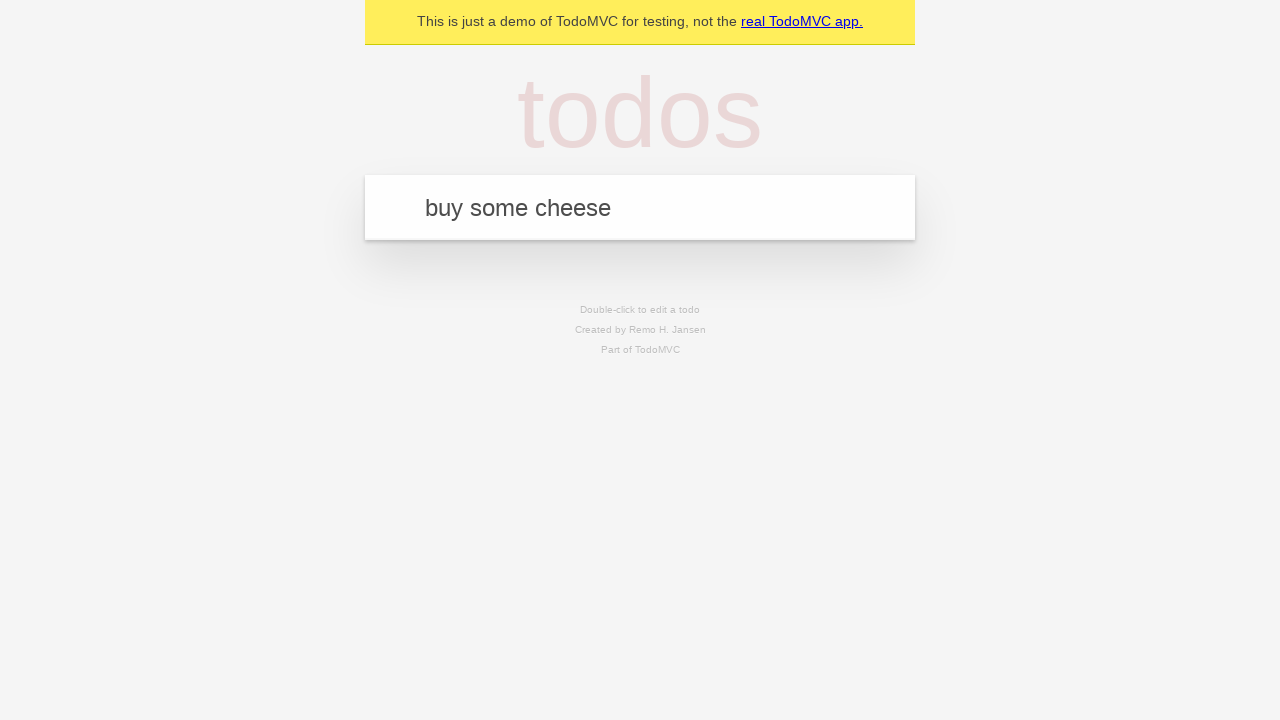

Pressed Enter to add first todo on internal:attr=[placeholder="What needs to be done?"i]
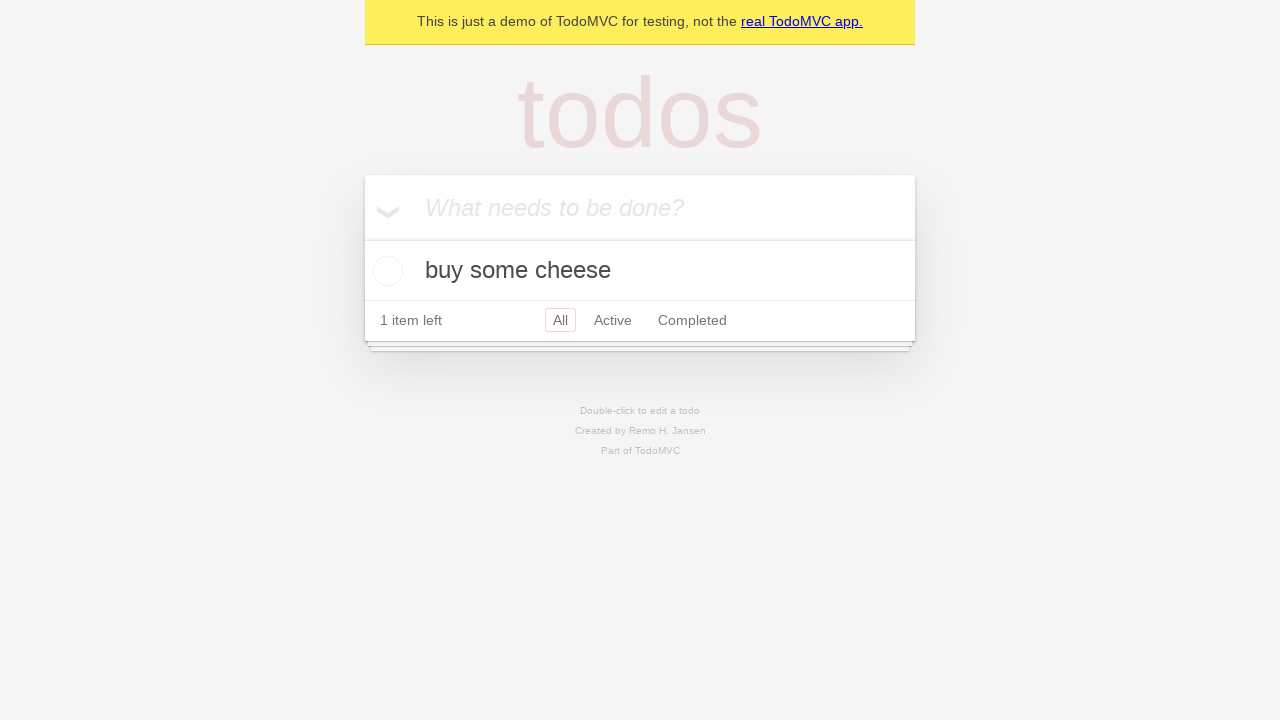

Filled todo input with 'feed the cat' on internal:attr=[placeholder="What needs to be done?"i]
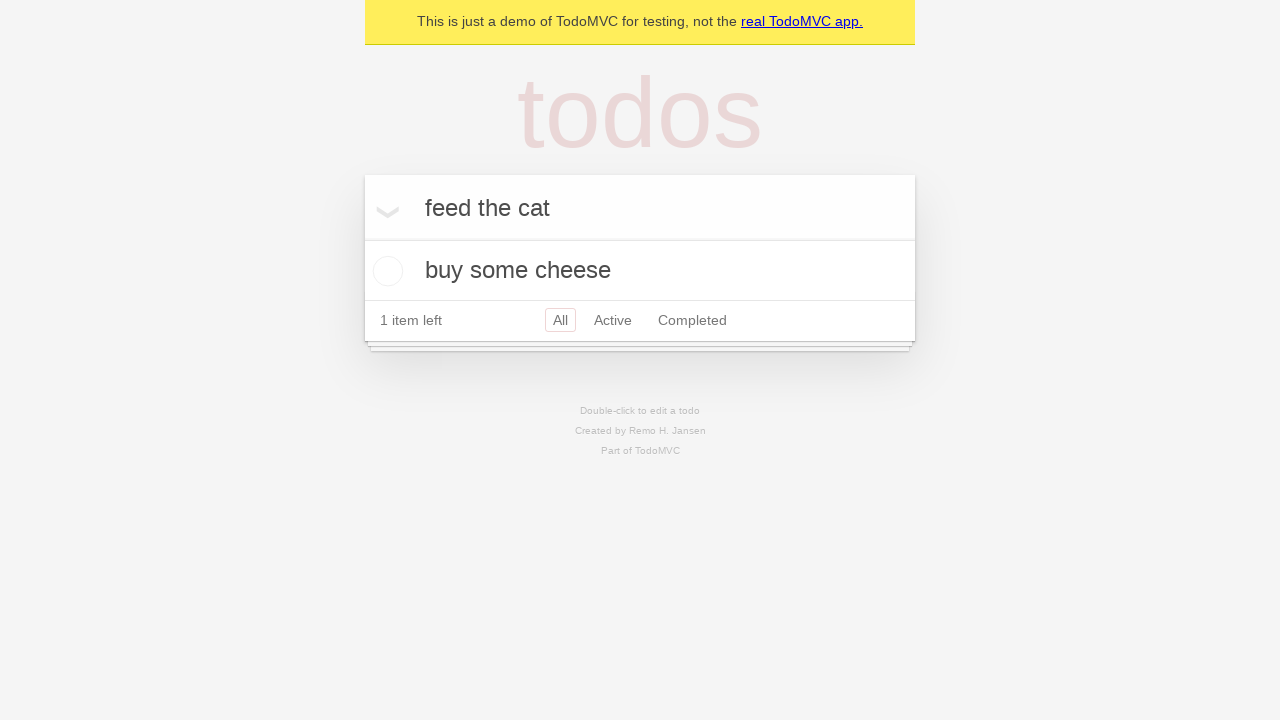

Pressed Enter to add second todo on internal:attr=[placeholder="What needs to be done?"i]
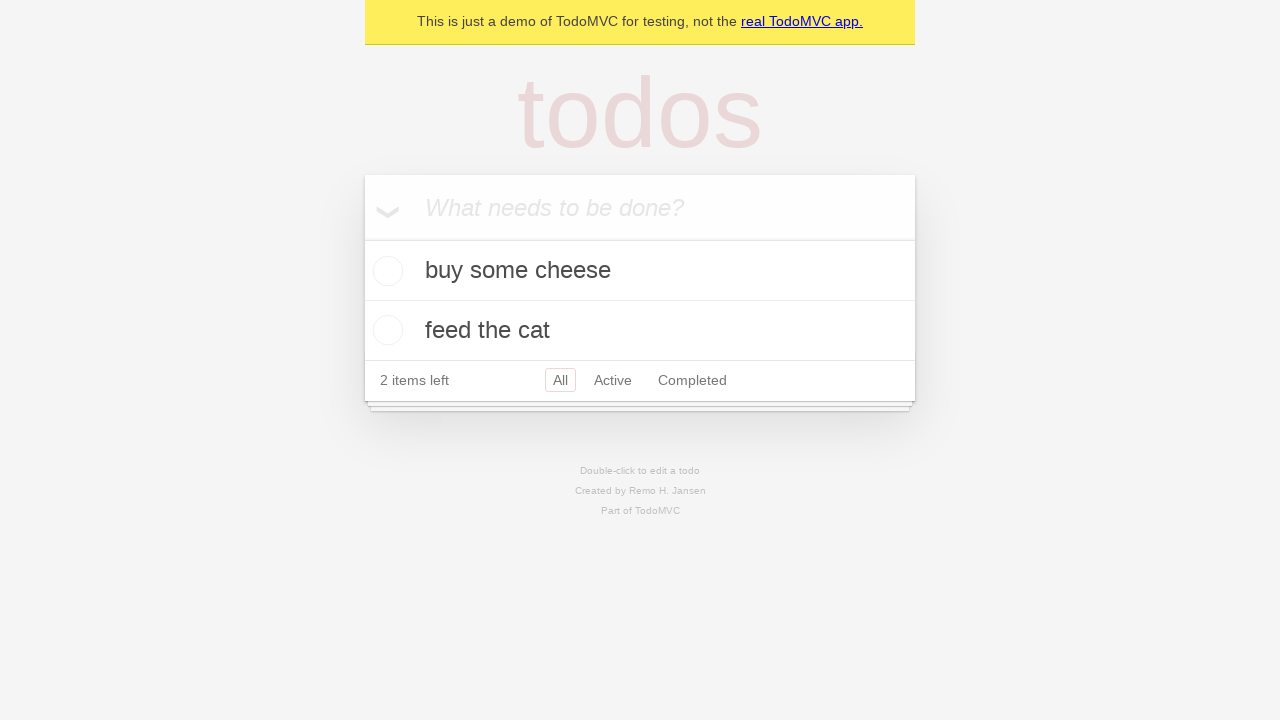

Filled todo input with 'book a doctors appointment' on internal:attr=[placeholder="What needs to be done?"i]
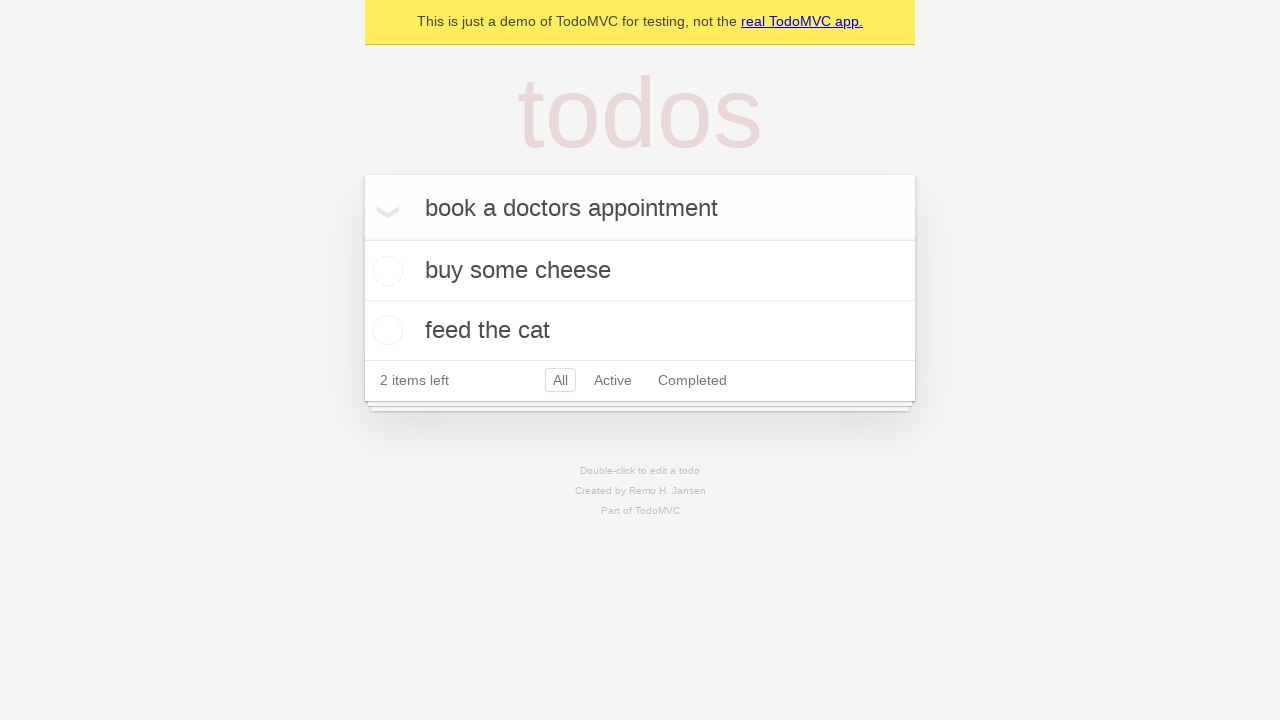

Pressed Enter to add third todo on internal:attr=[placeholder="What needs to be done?"i]
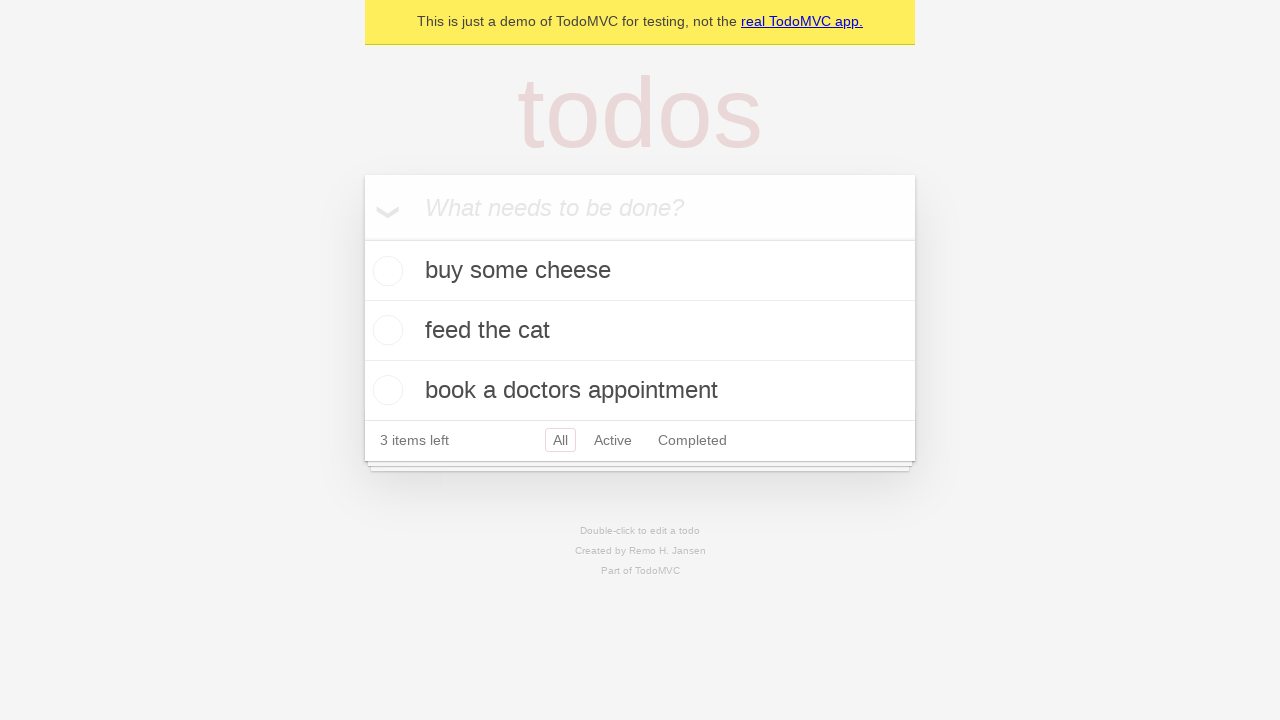

Checked the second todo item at (385, 330) on [data-testid='todo-item'] >> nth=1 >> internal:role=checkbox
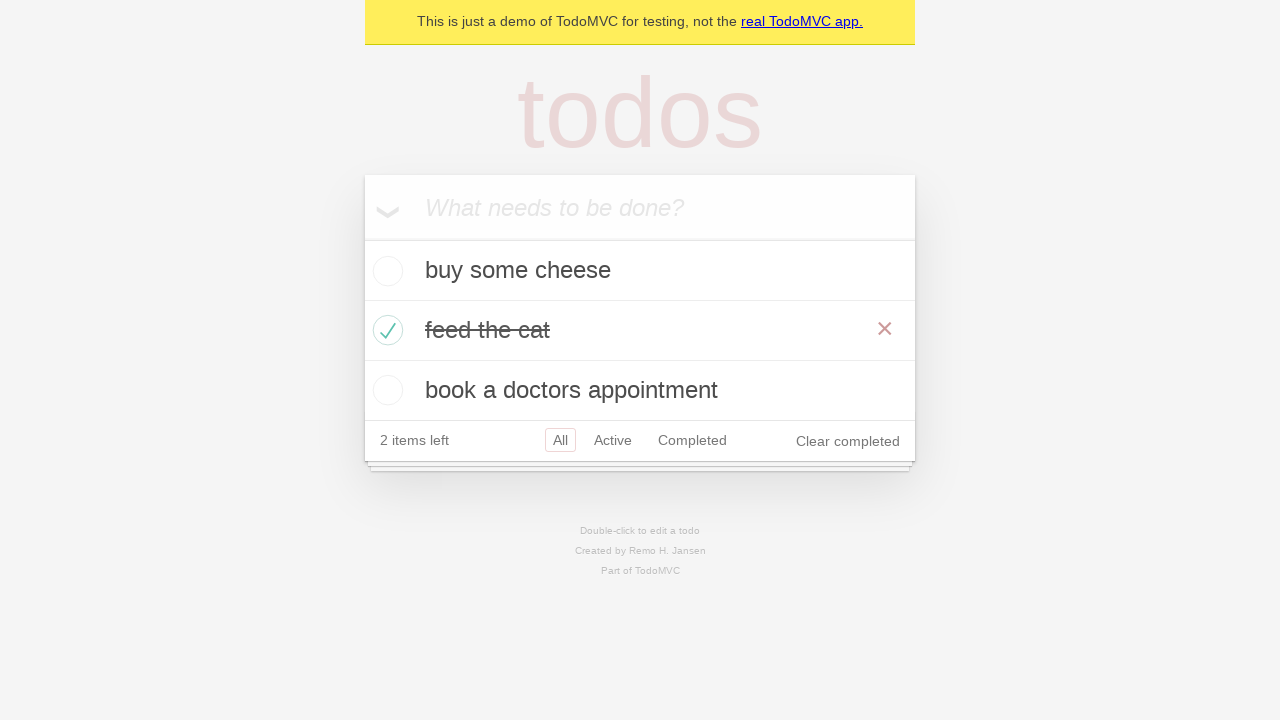

Clicked 'All' filter link at (560, 440) on internal:role=link[name="All"i]
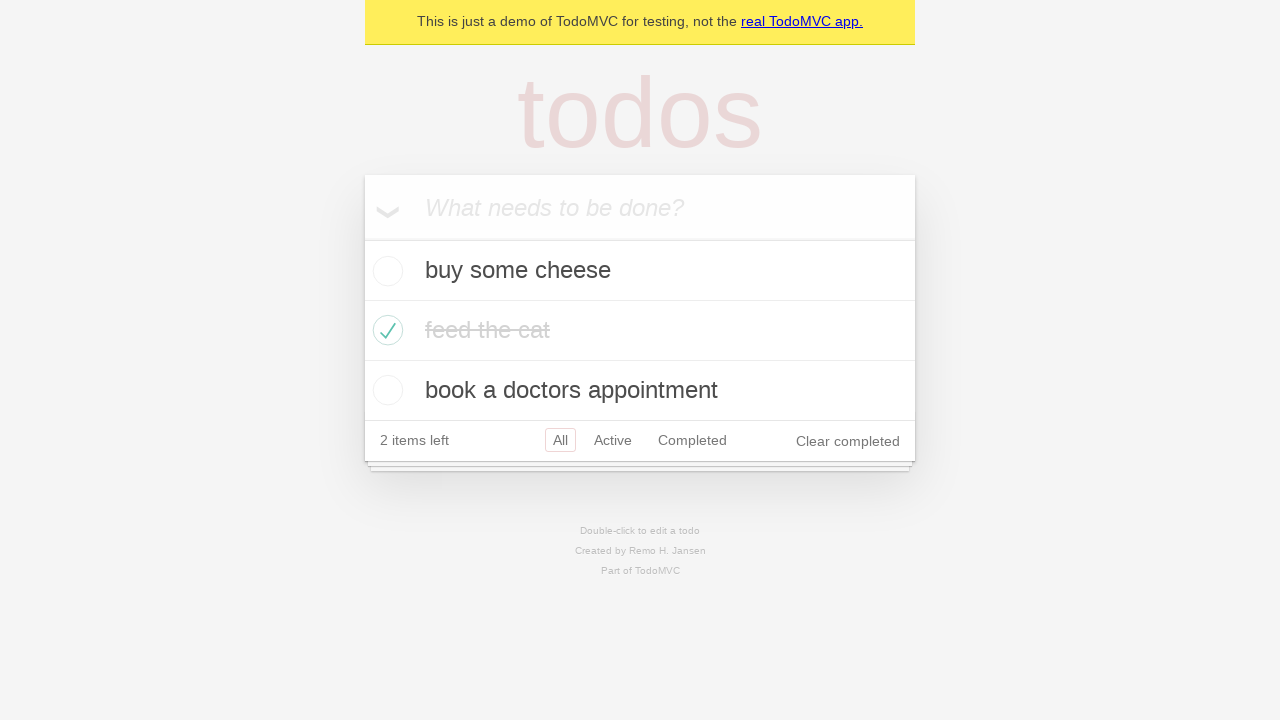

Clicked 'Active' filter link at (613, 440) on internal:role=link[name="Active"i]
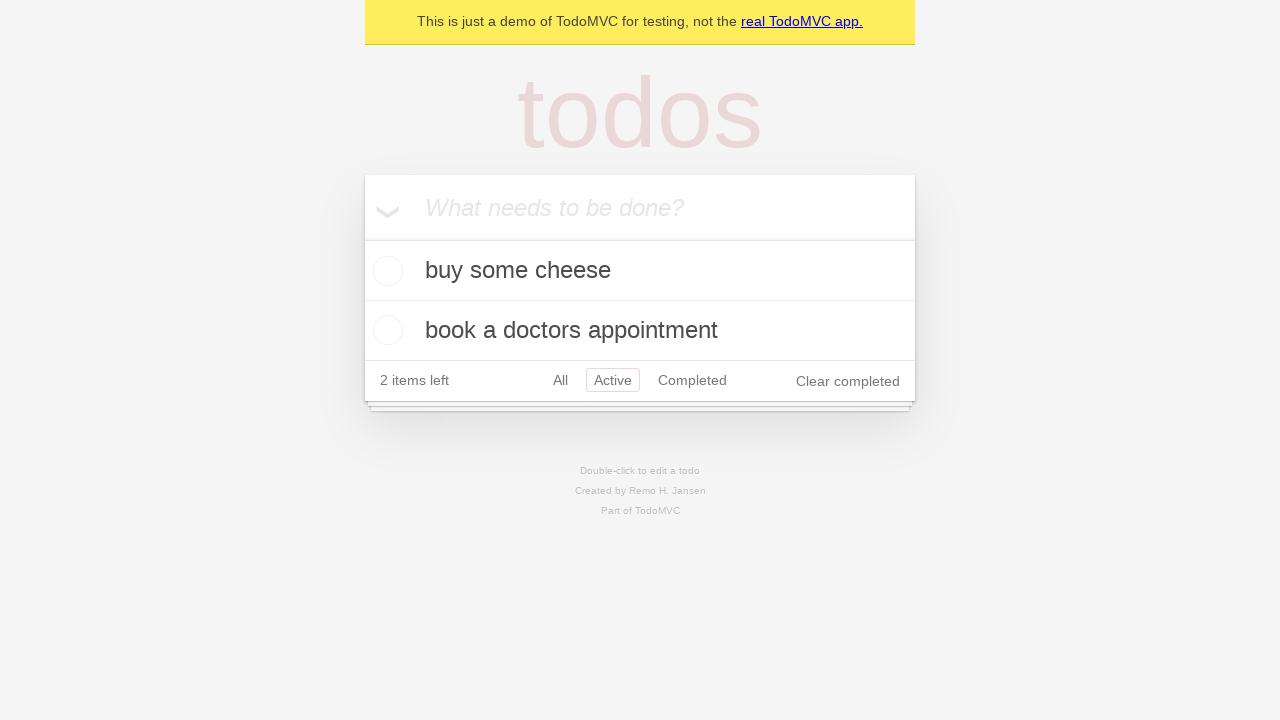

Clicked 'Completed' filter link at (692, 380) on internal:role=link[name="Completed"i]
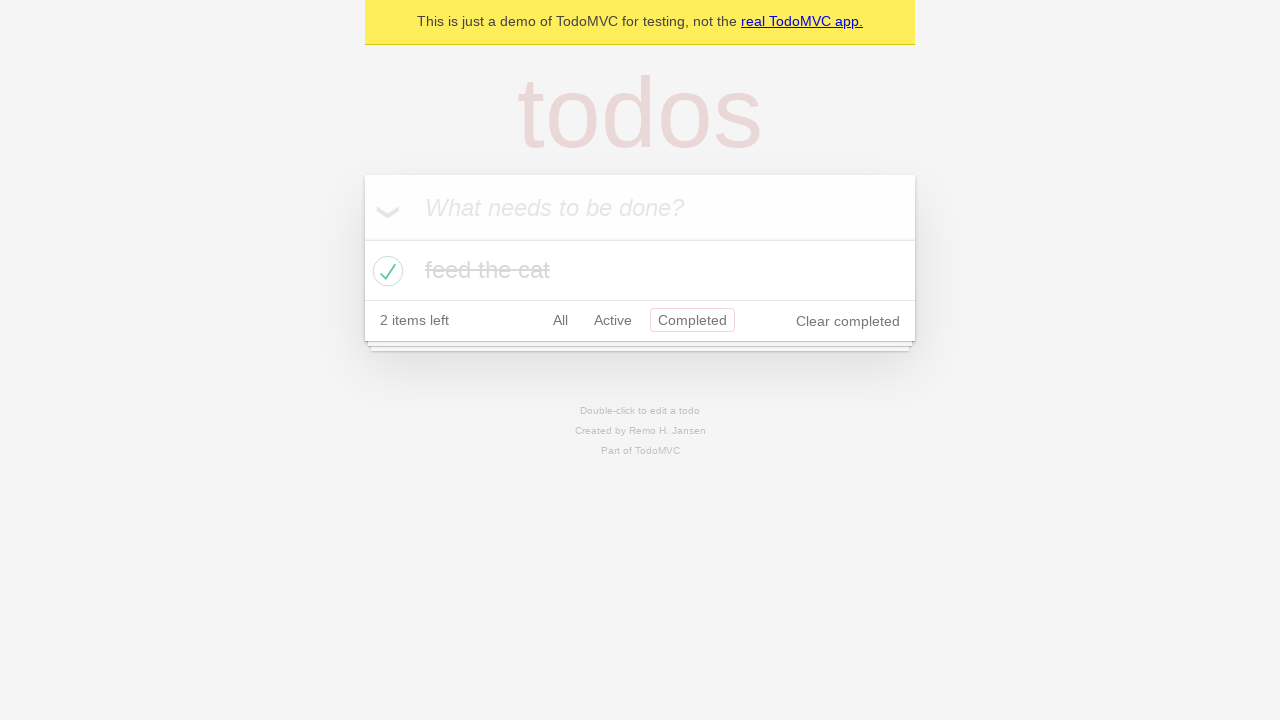

Navigated back to 'Active' filter view using browser back button
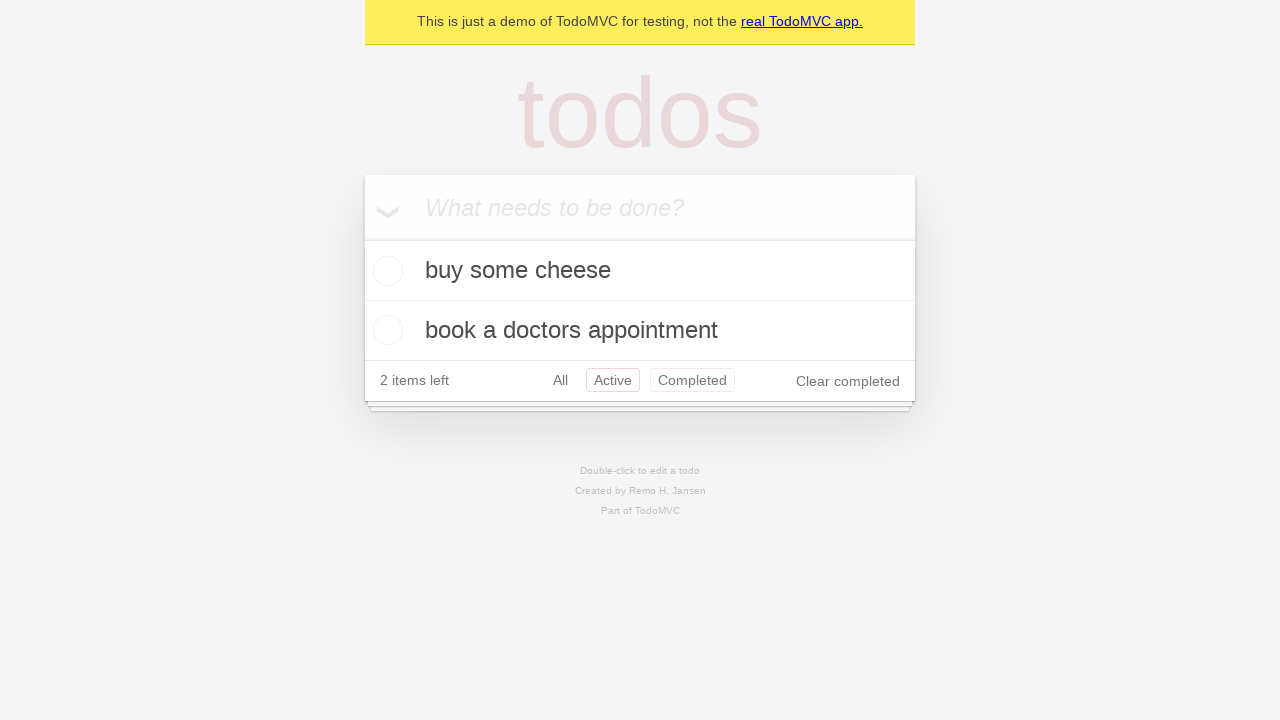

Navigated back to 'All' filter view using browser back button
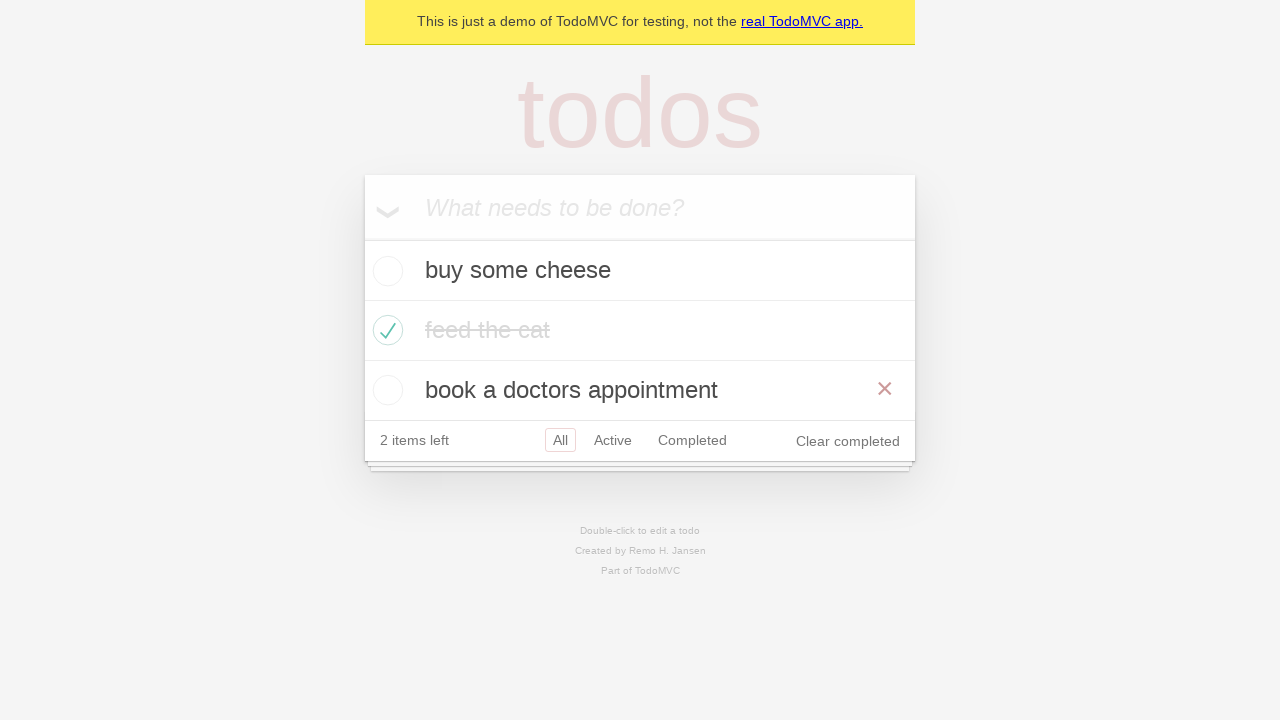

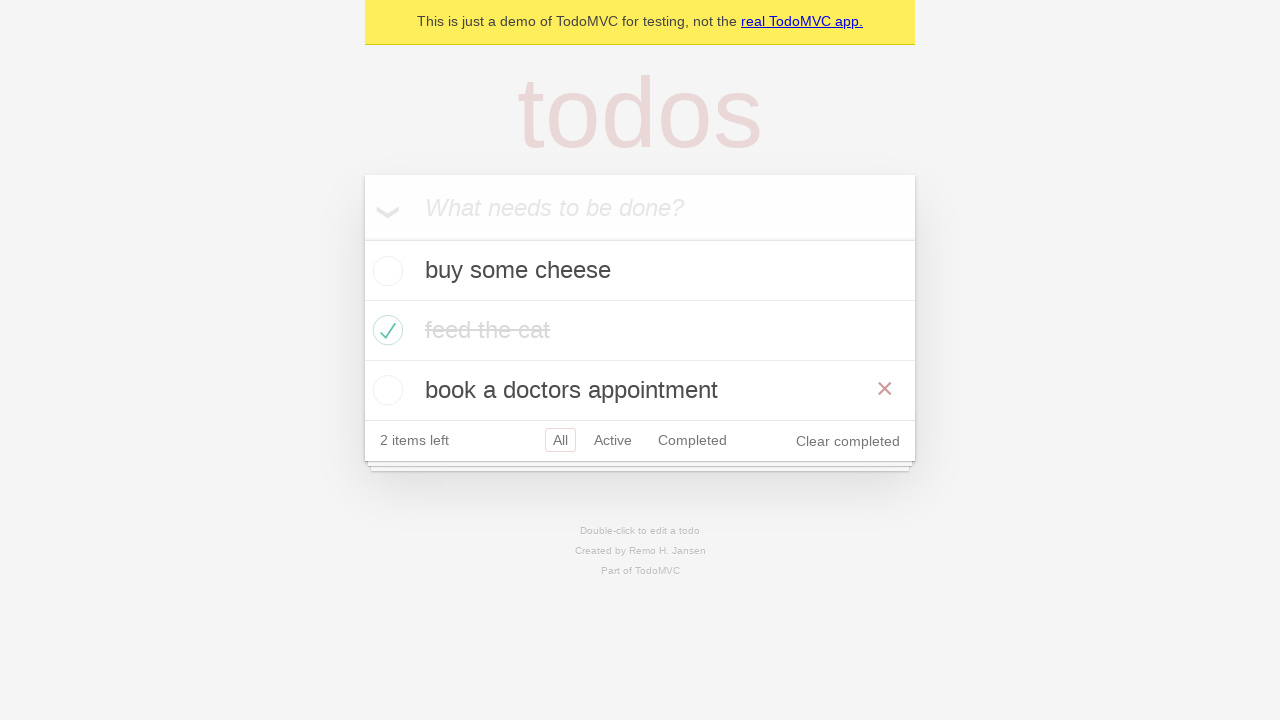